Tests interaction with a Selenium course content page by clicking on a heading element and performing a right-click context menu action on it.

Starting URL: http://greenstech.in/selenium-course-content.html

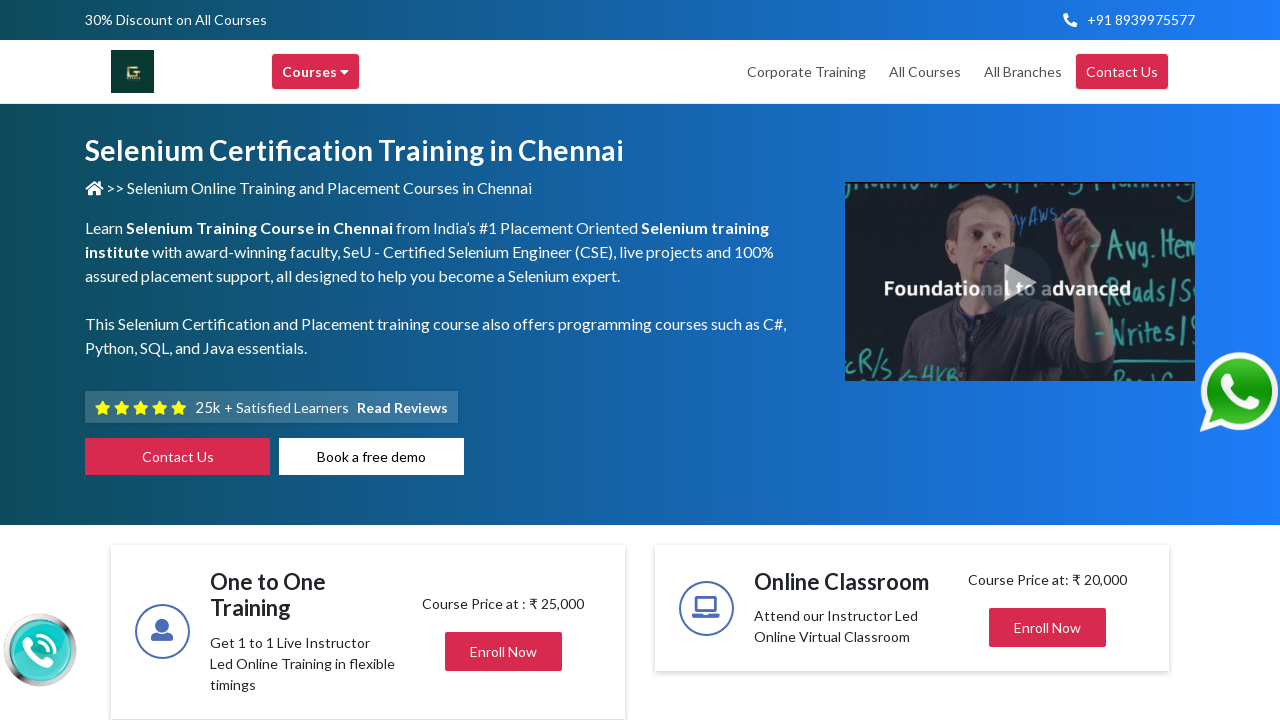

Waited for heading element with id 'heading304' to be present
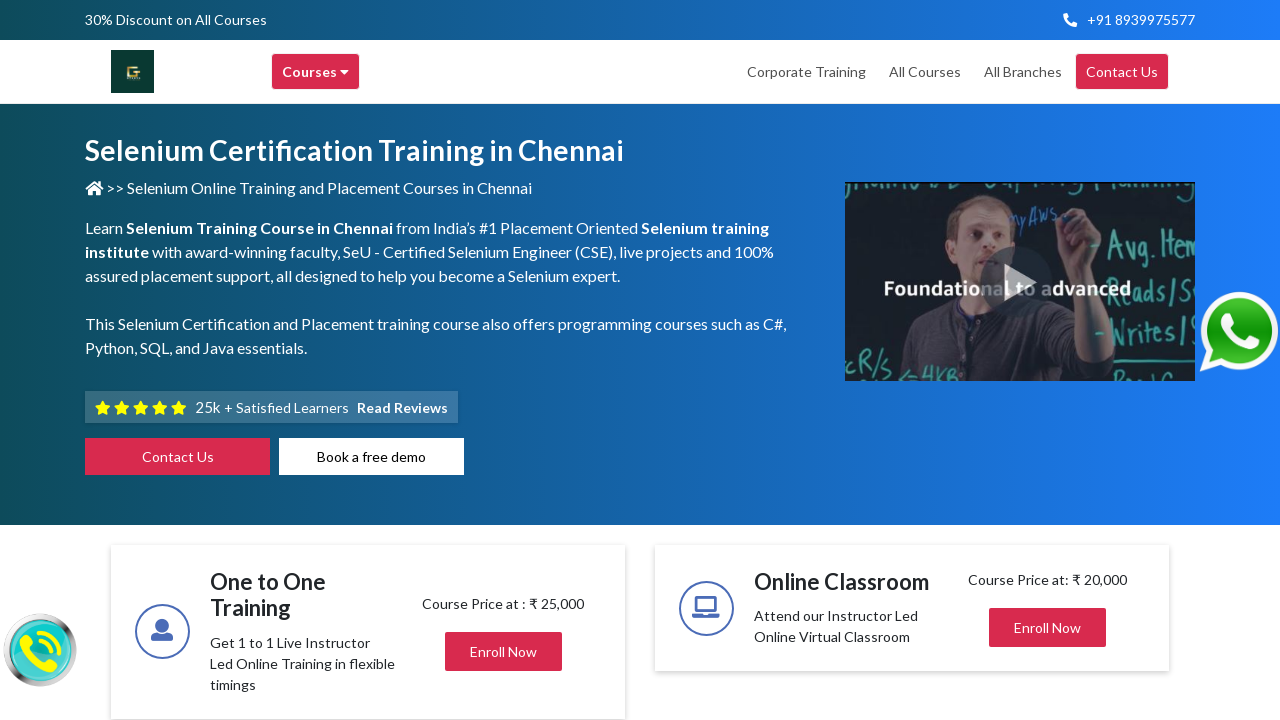

Clicked on the heading element at (1048, 360) on #heading304
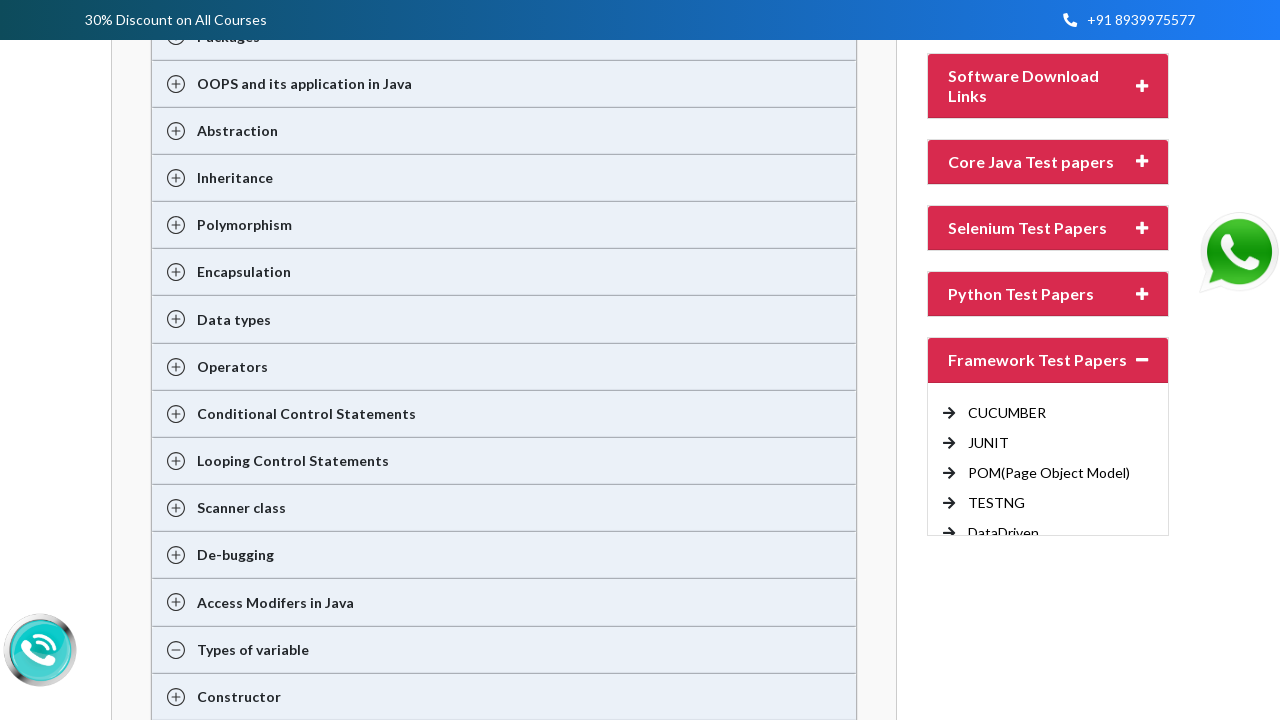

Performed right-click context menu action on the heading element at (1048, 360) on #heading304
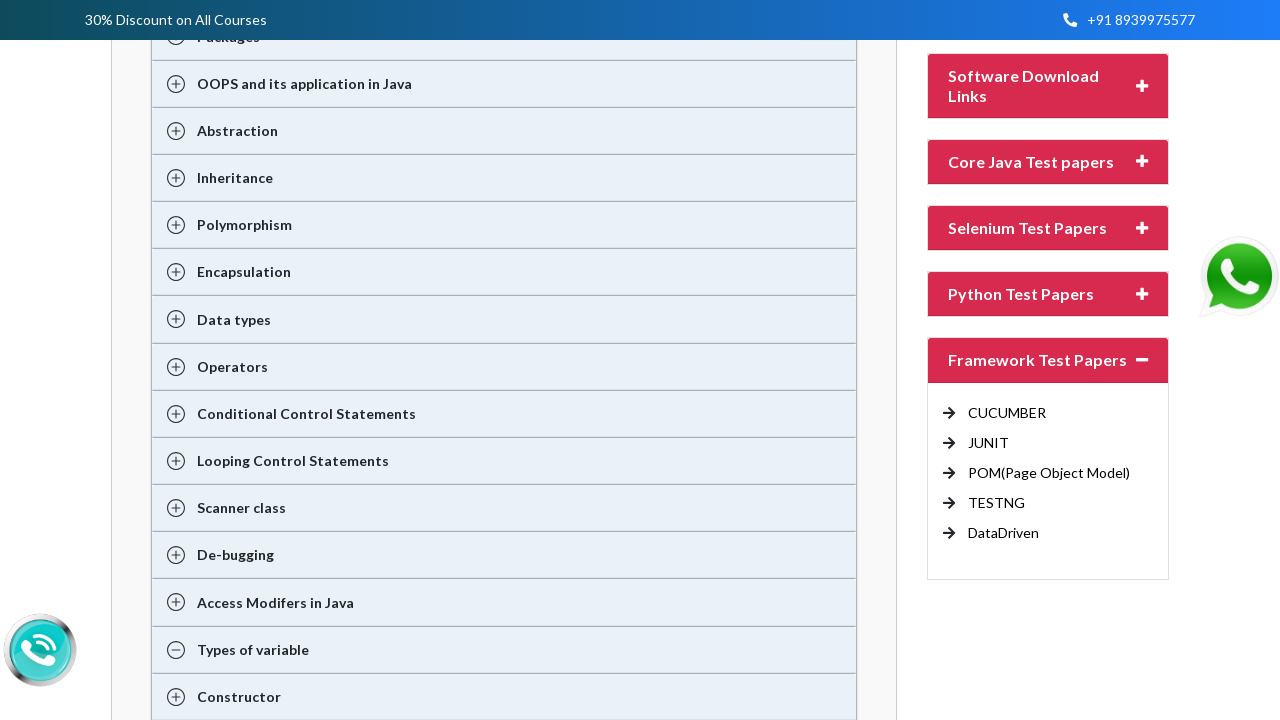

Pressed ArrowDown key in context menu (iteration 1)
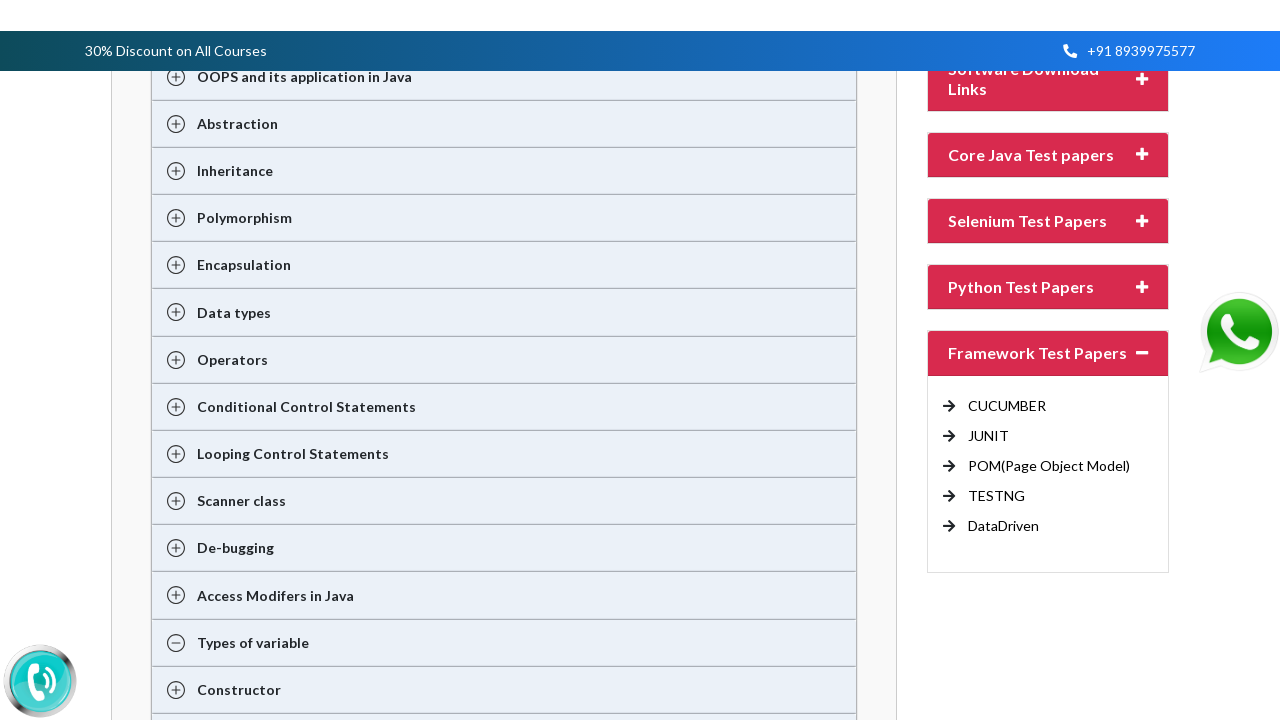

Pressed Enter key to select context menu option (iteration 1)
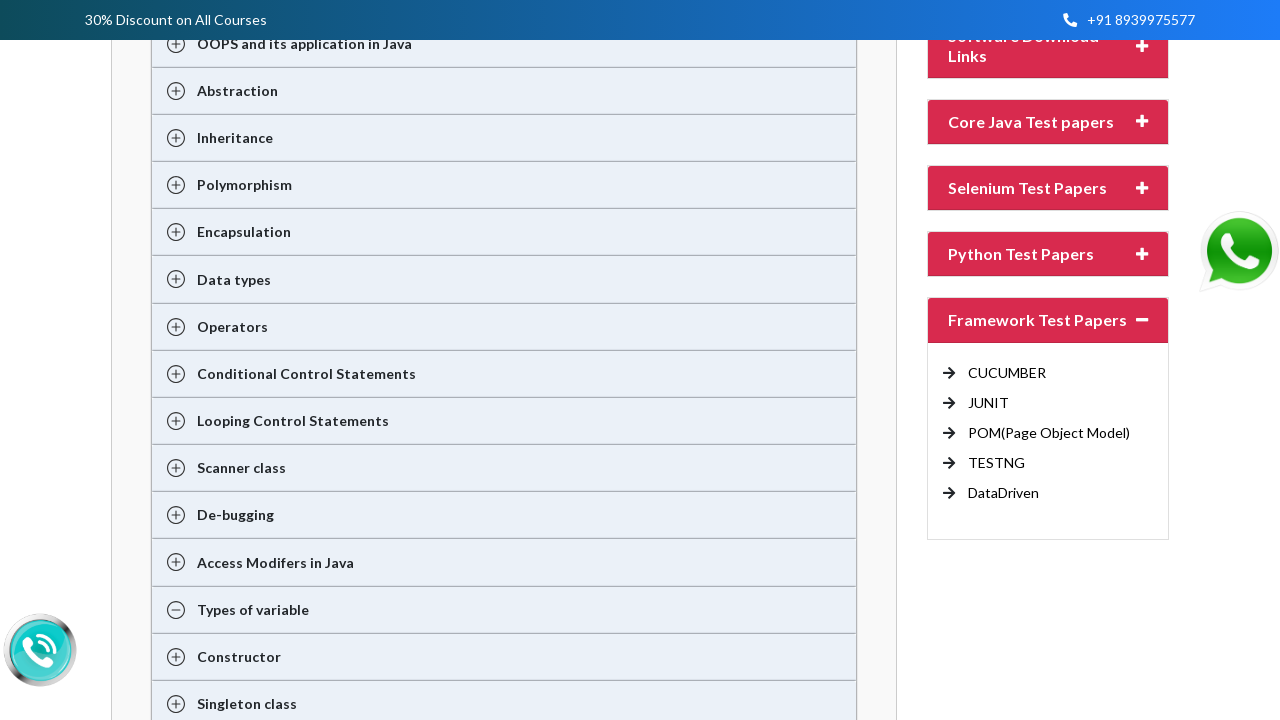

Pressed ArrowDown key in context menu (iteration 2)
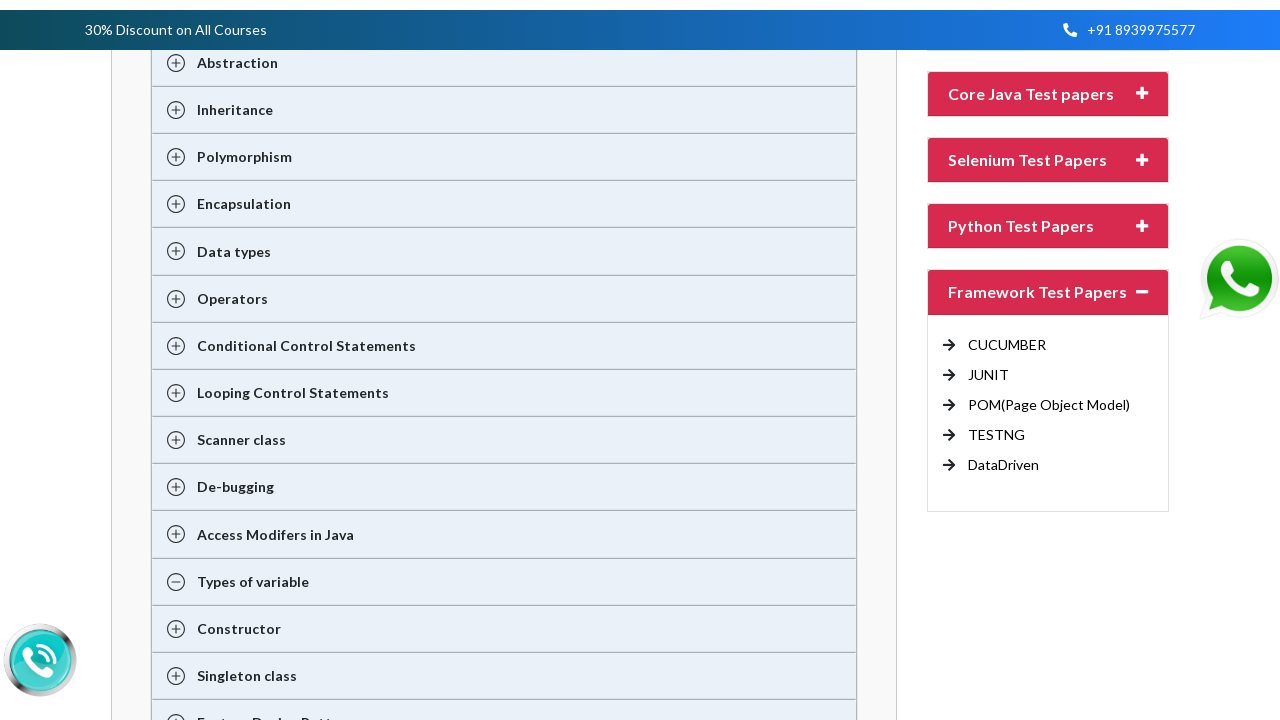

Pressed Enter key to select context menu option (iteration 2)
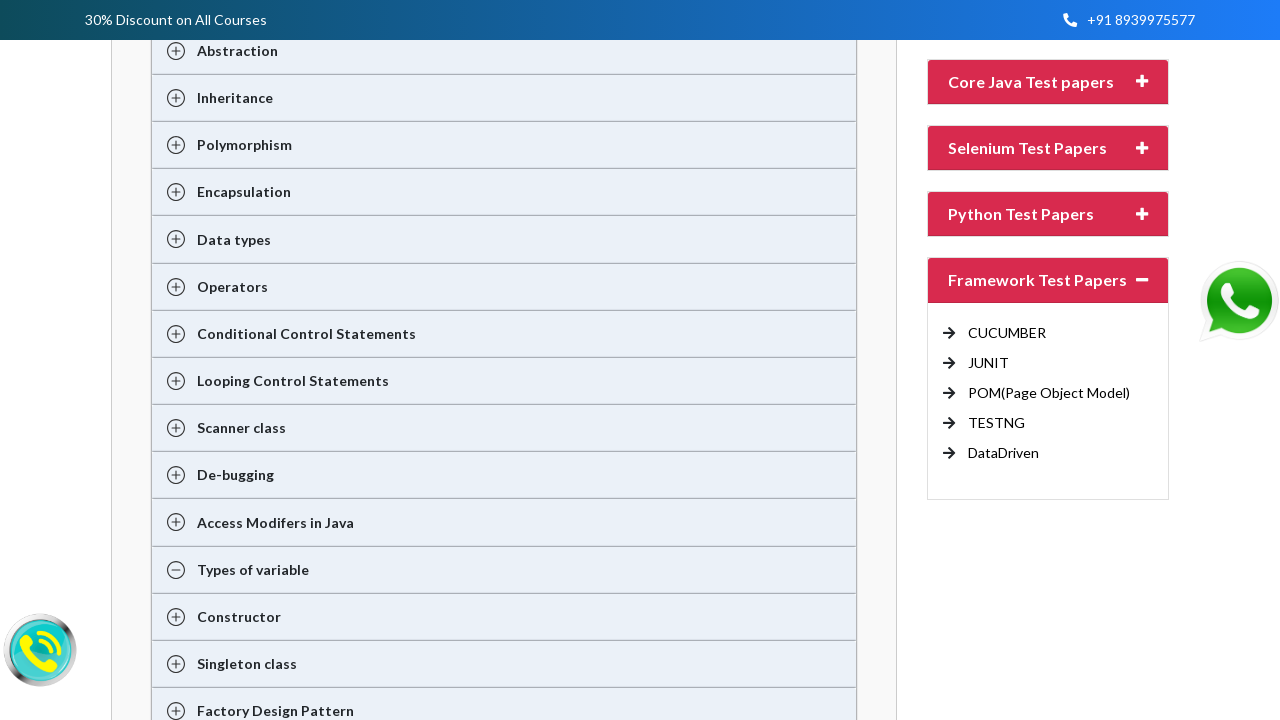

Pressed ArrowDown key in context menu (iteration 3)
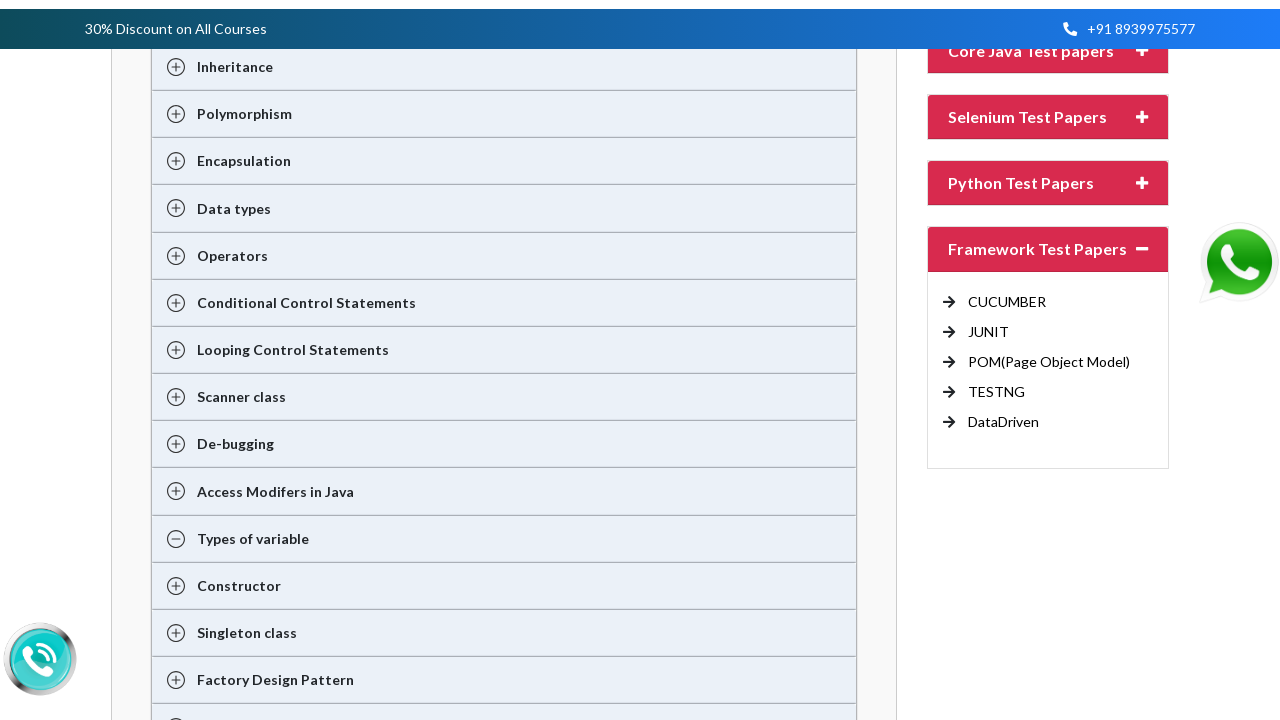

Pressed Enter key to select context menu option (iteration 3)
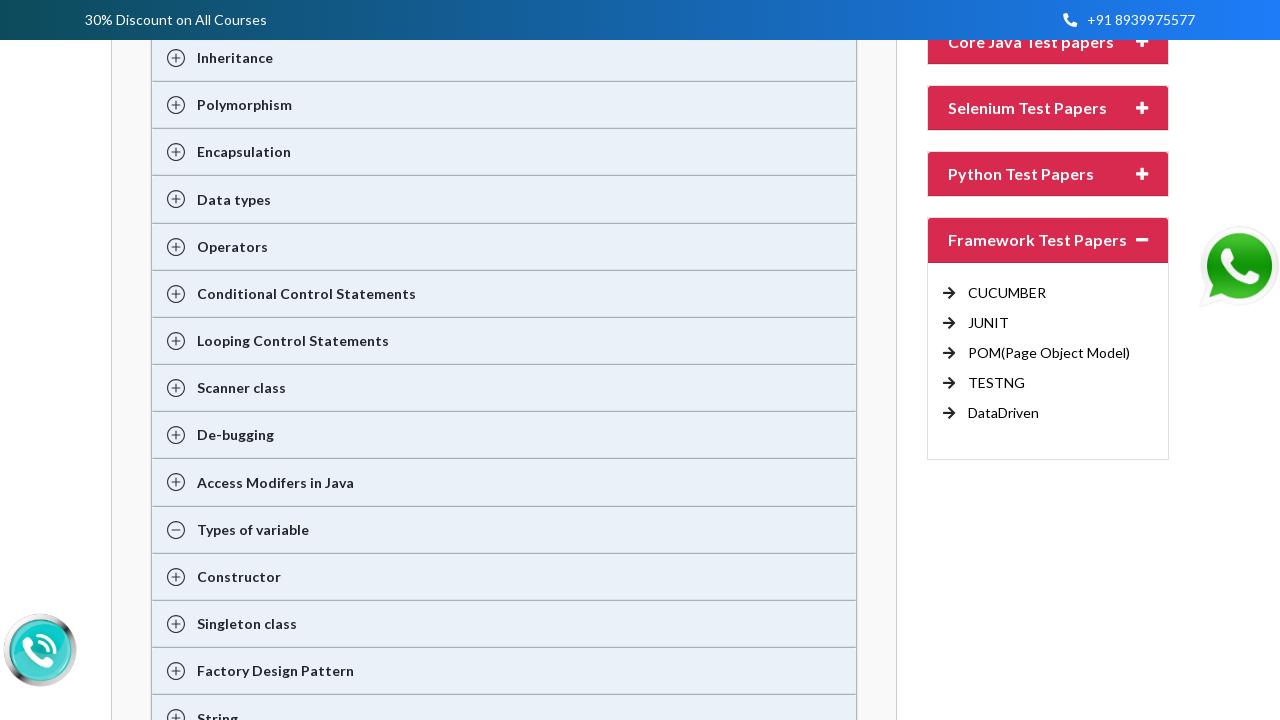

Pressed ArrowDown key in context menu (iteration 4)
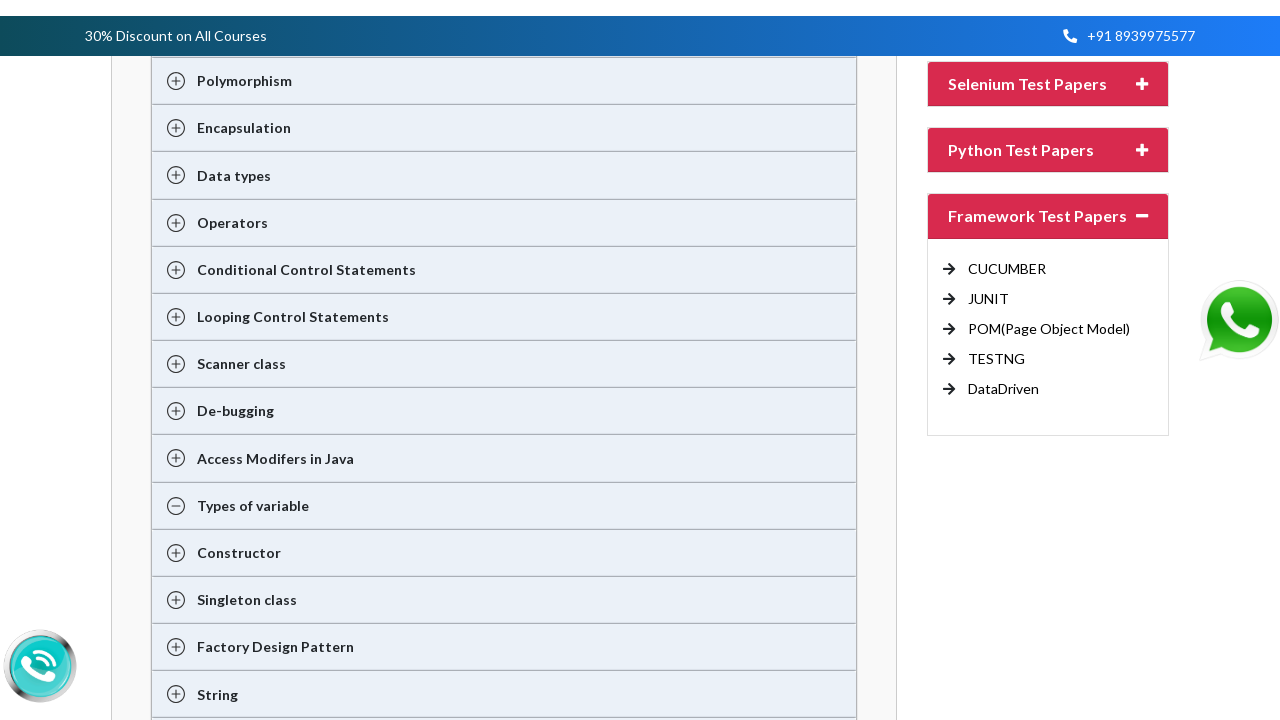

Pressed Enter key to select context menu option (iteration 4)
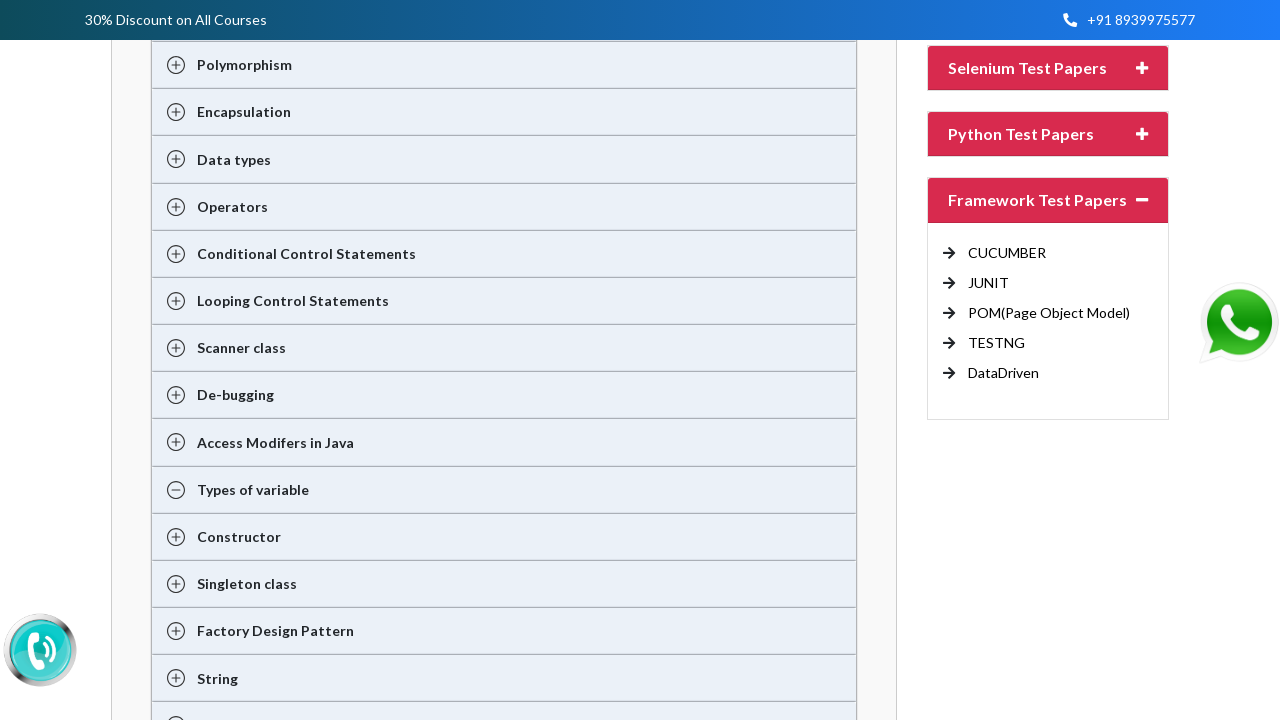

Pressed ArrowDown key in context menu (iteration 5)
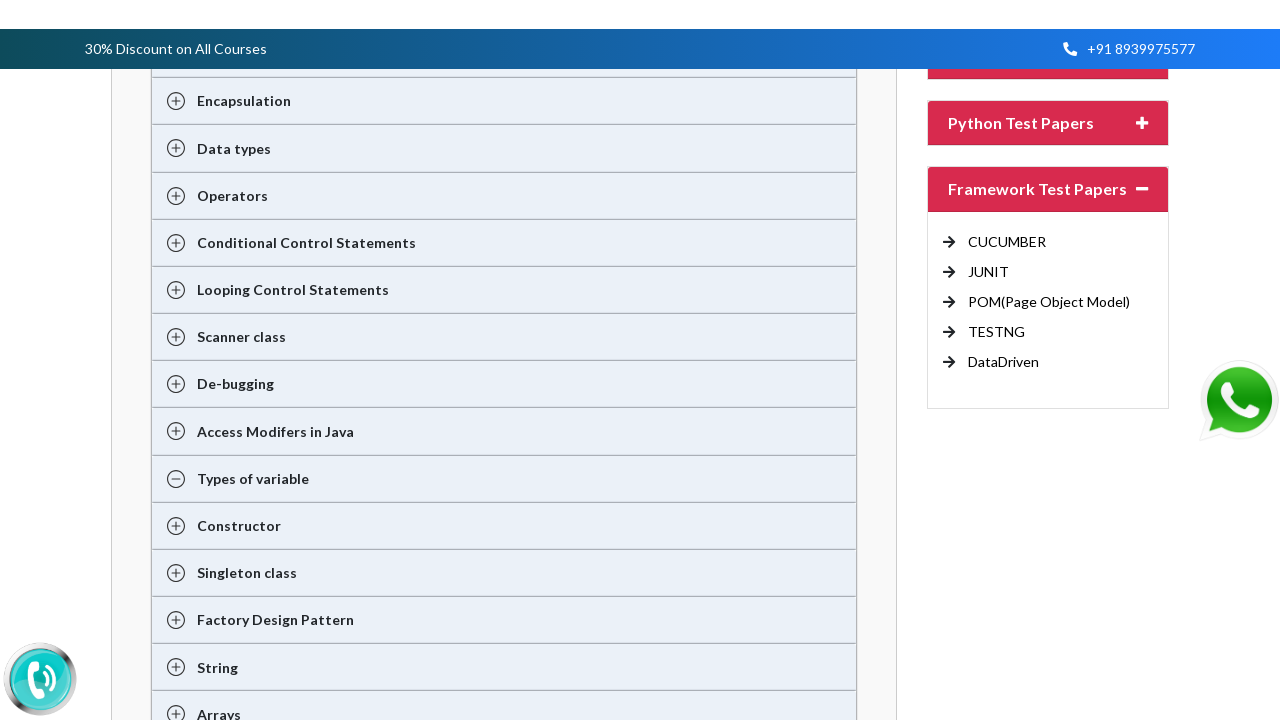

Pressed Enter key to select context menu option (iteration 5)
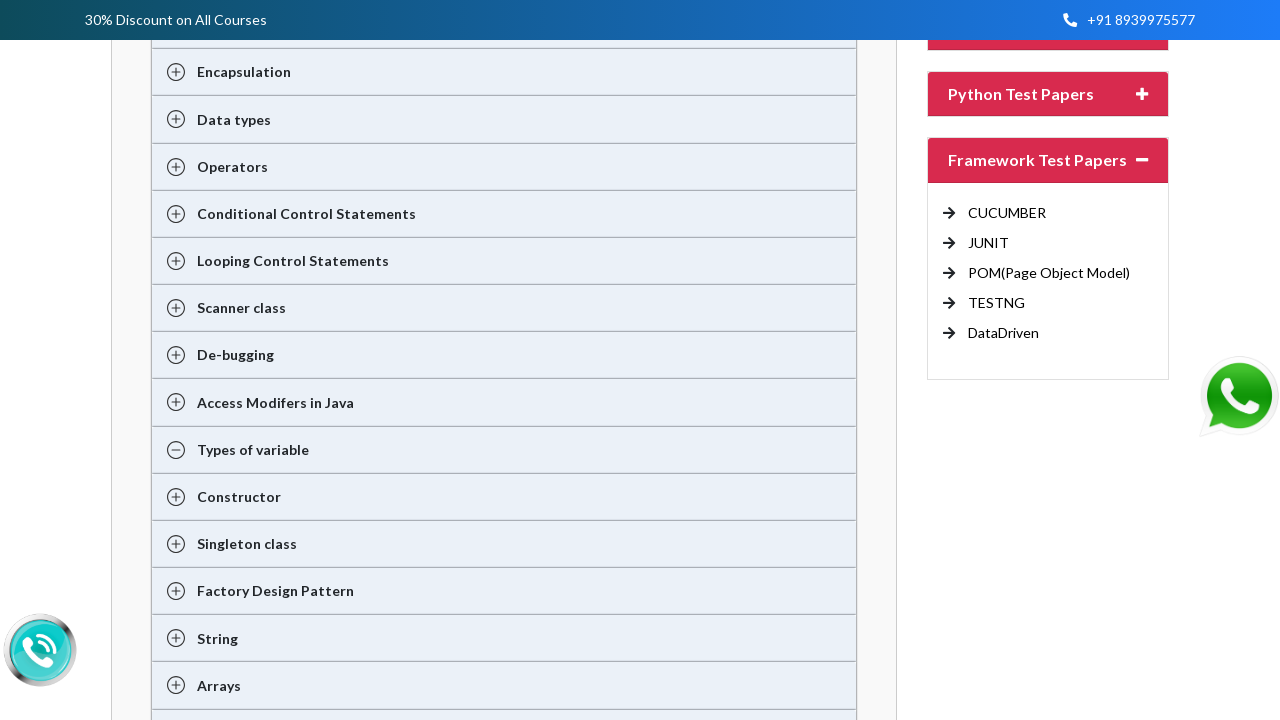

Pressed ArrowDown key in context menu (iteration 6)
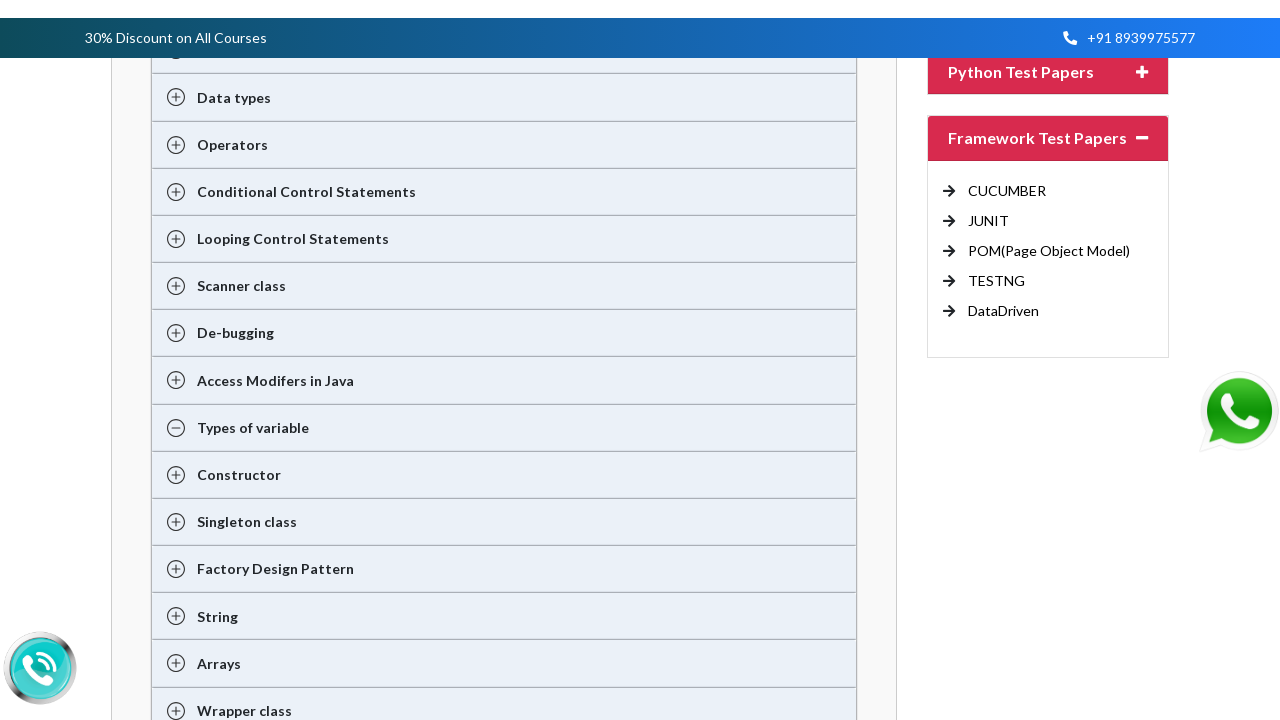

Pressed Enter key to select context menu option (iteration 6)
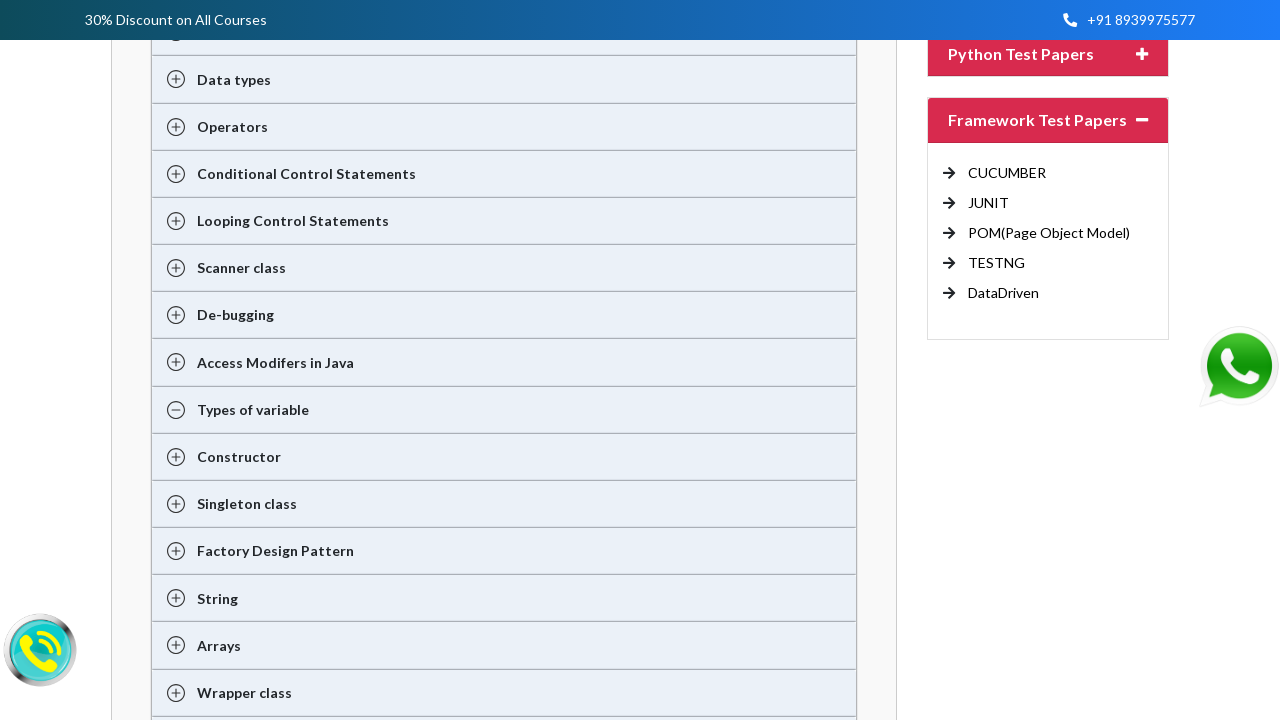

Pressed ArrowDown key in context menu (iteration 7)
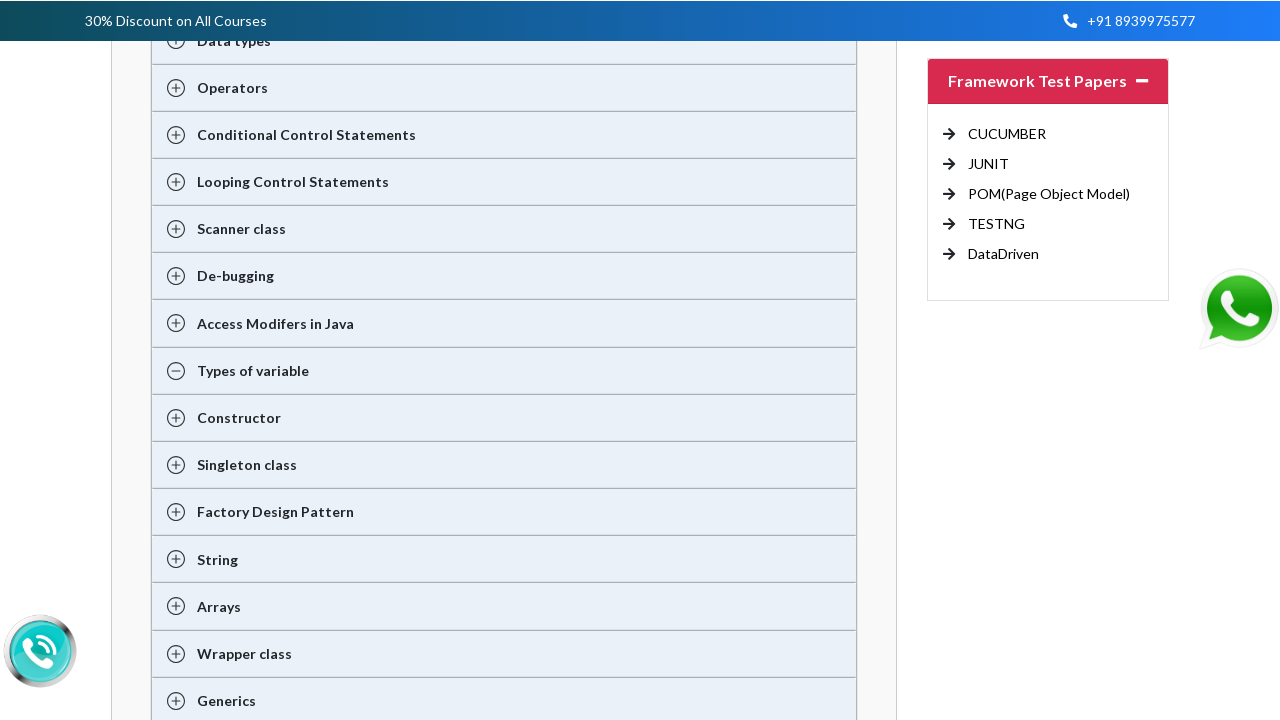

Pressed Enter key to select context menu option (iteration 7)
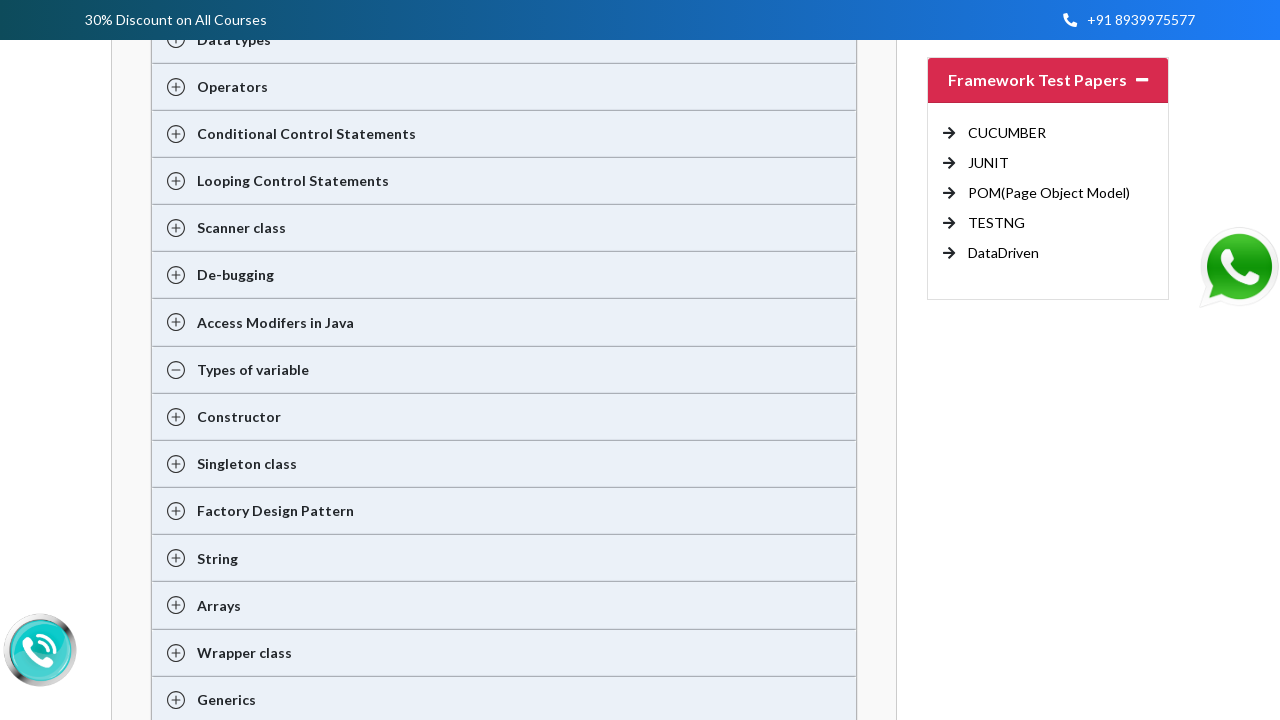

Pressed ArrowDown key in context menu (iteration 8)
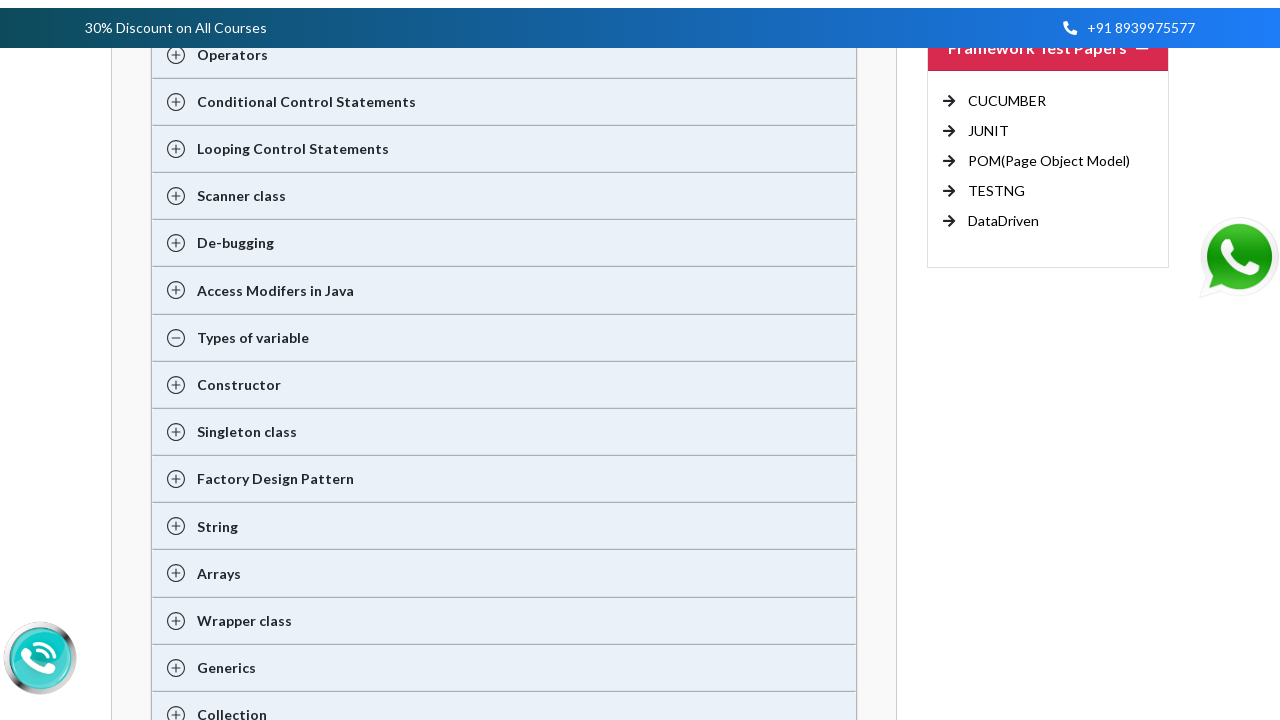

Pressed Enter key to select context menu option (iteration 8)
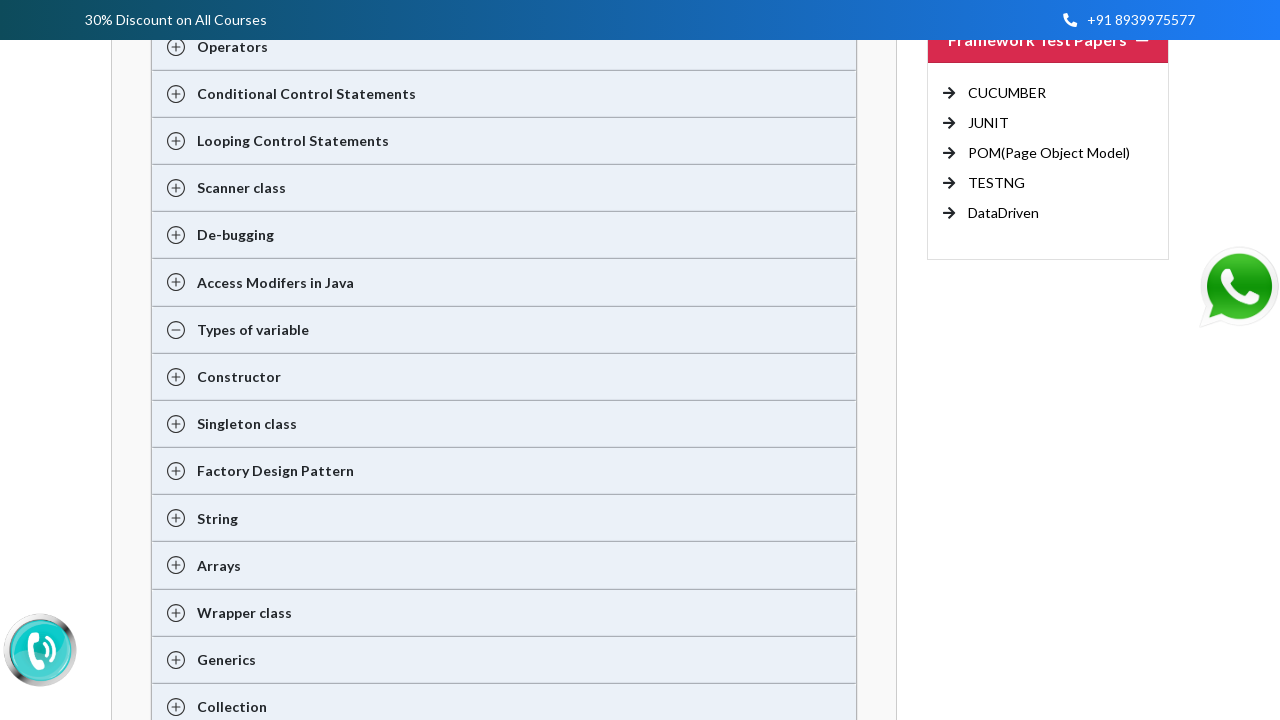

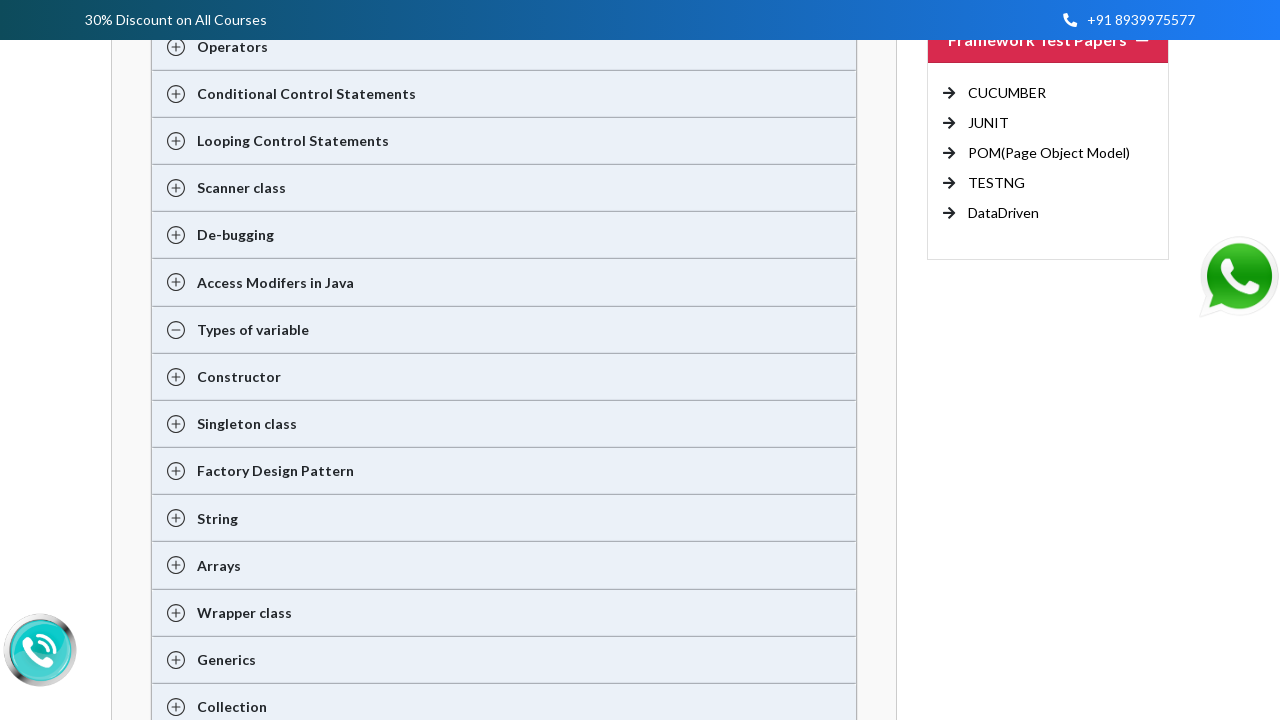